Tests Python.org website by searching for "pycon" and verifying that results are displayed

Starting URL: http://www.python.org

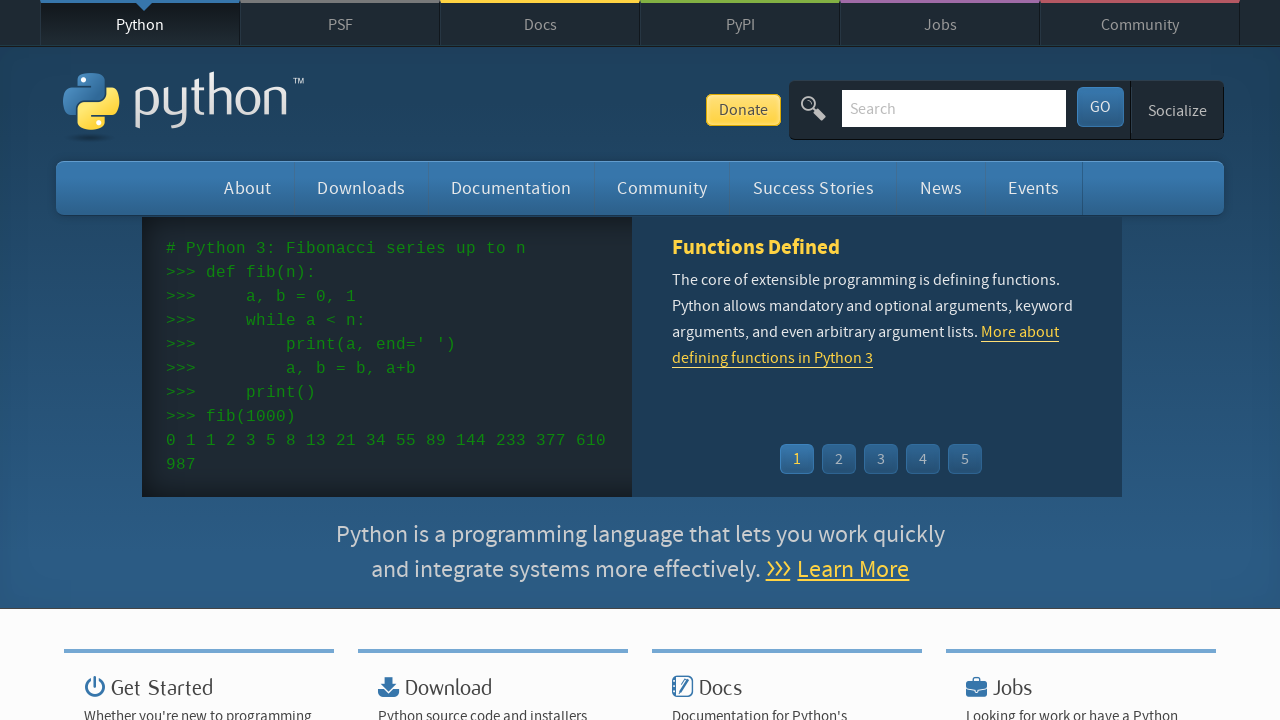

Verified 'Python' is in page title
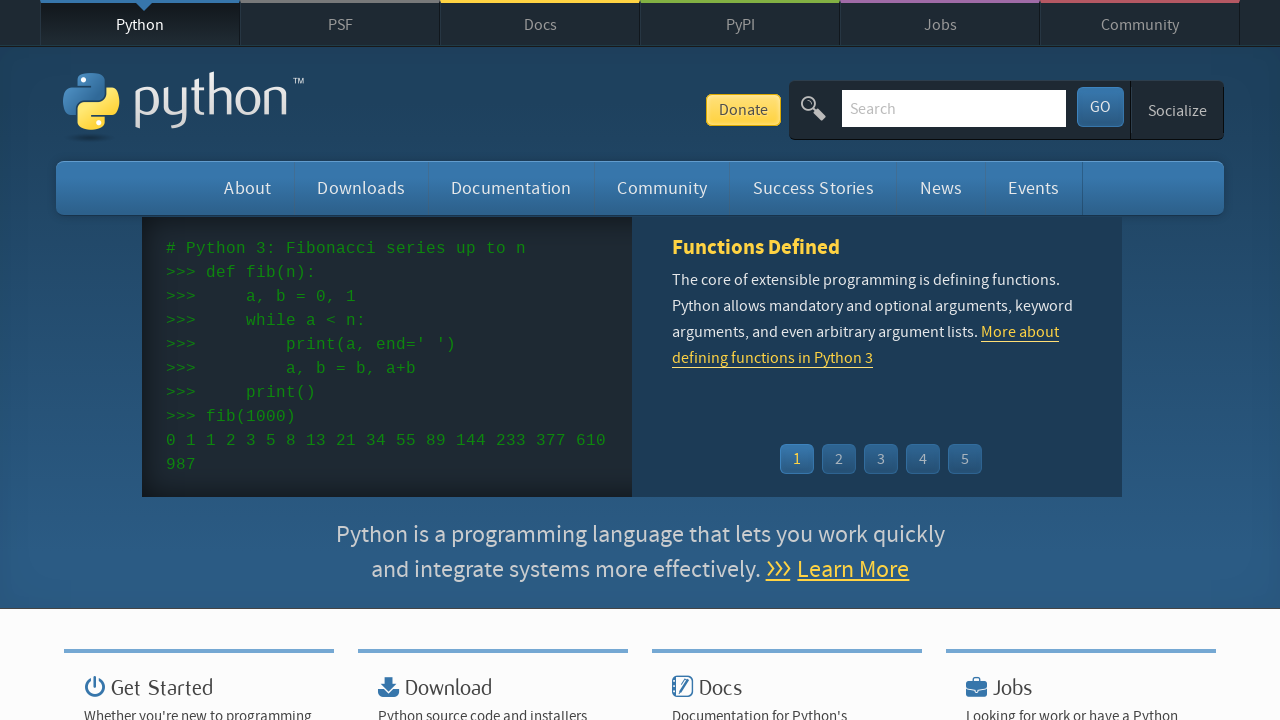

Cleared search input field on input[name='q']
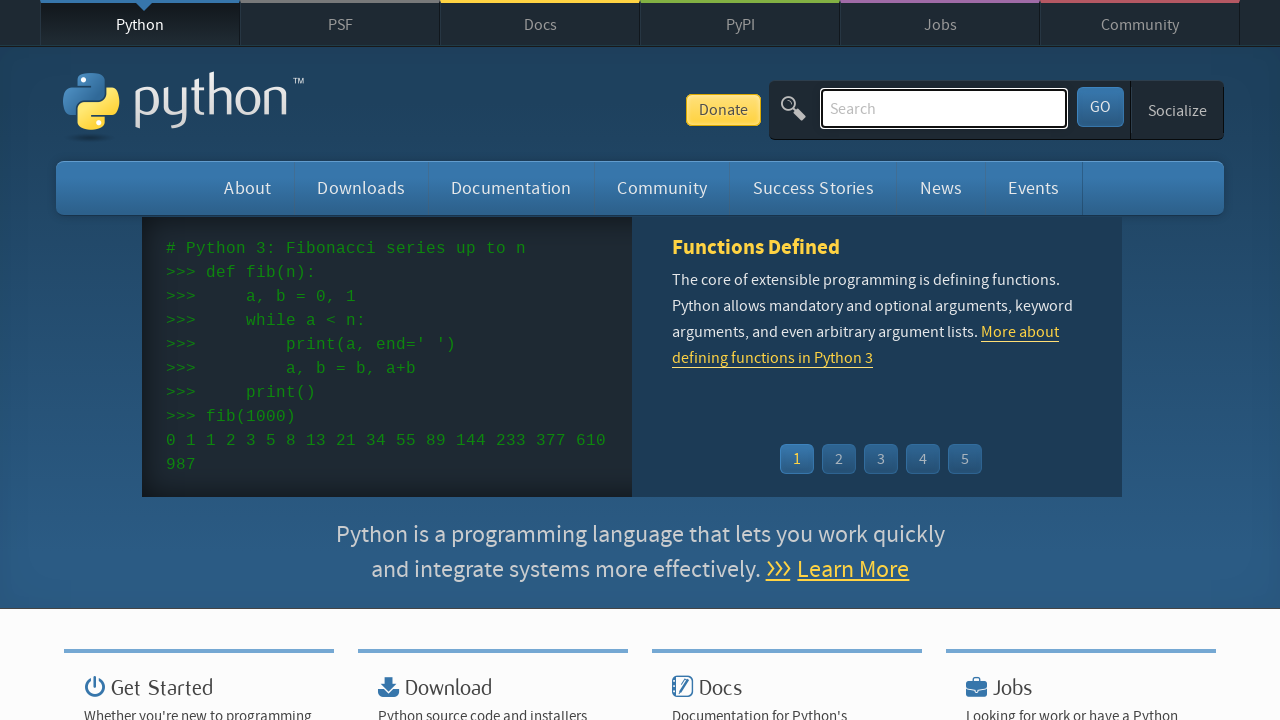

Entered 'pycon' in search field on input[name='q']
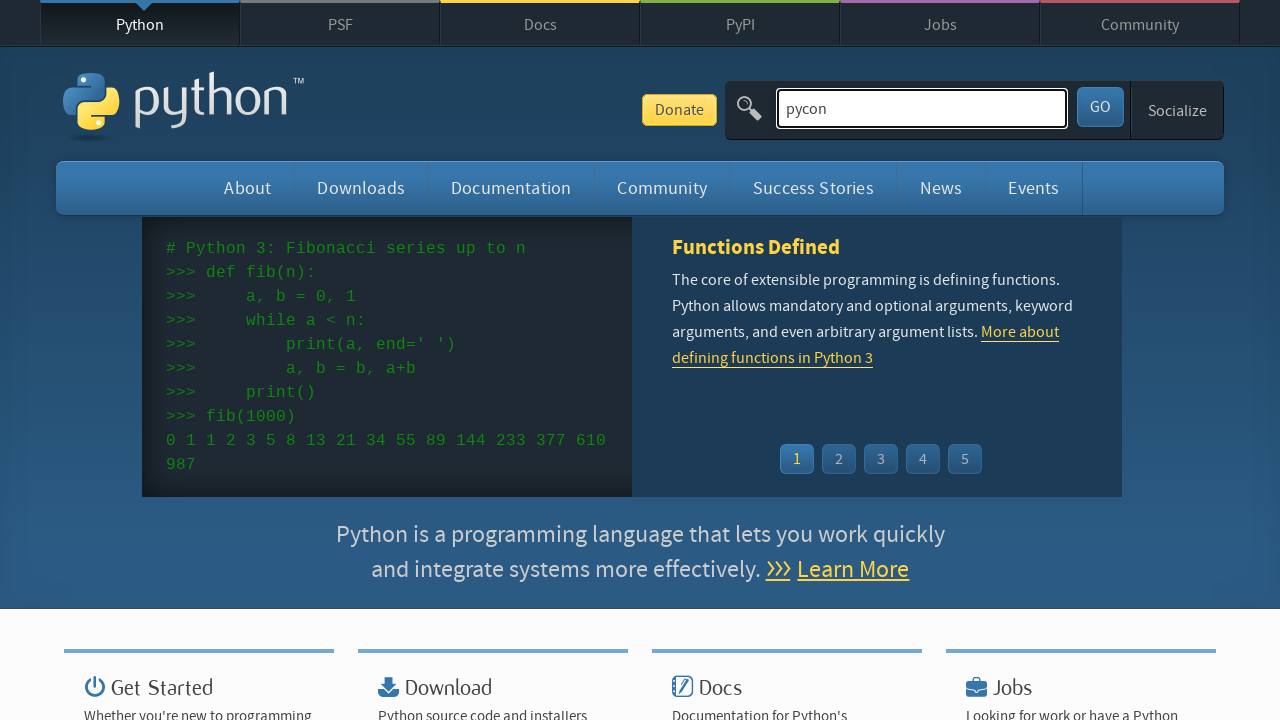

Pressed Enter to submit search on input[name='q']
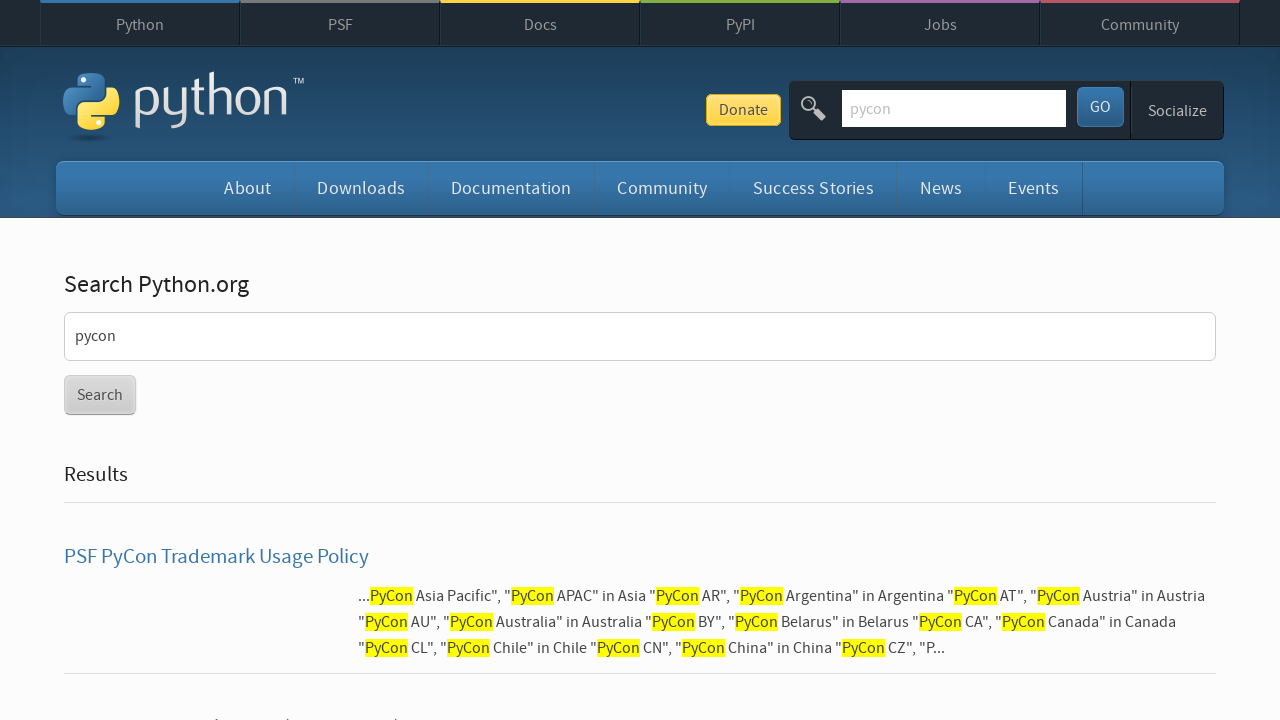

Page loaded and network idle
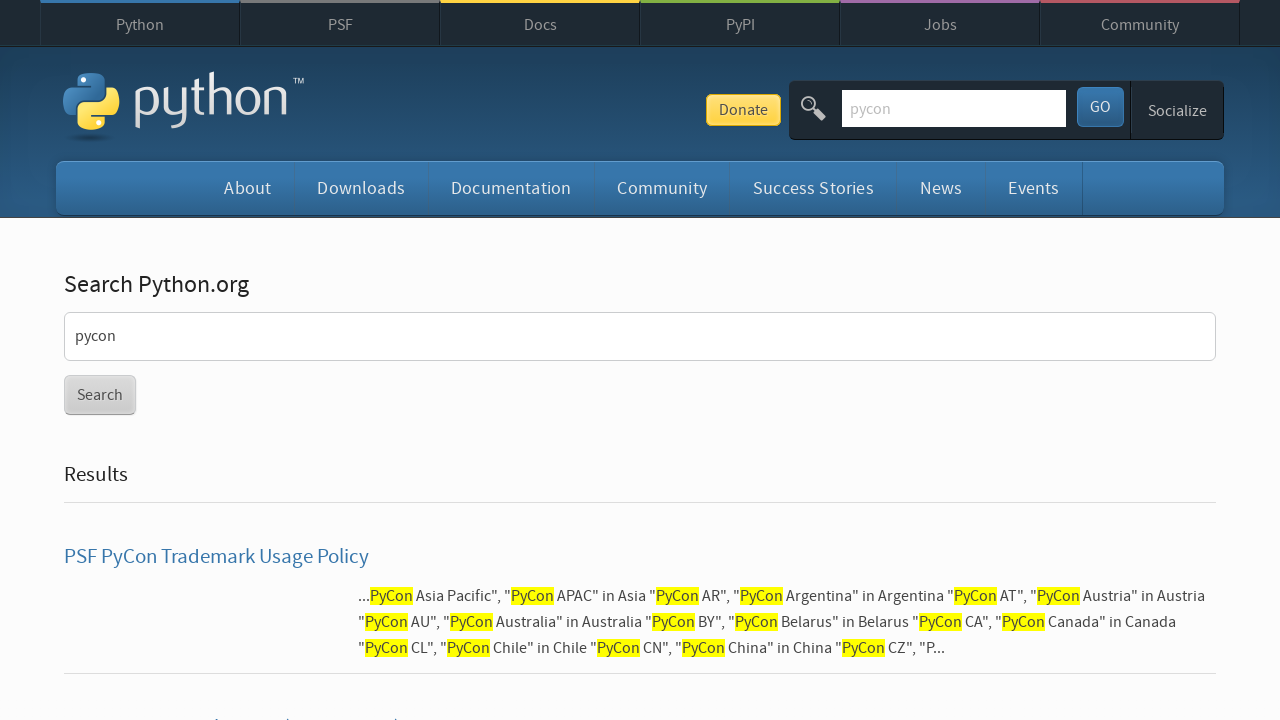

Verified search results are displayed (no 'No results found' message)
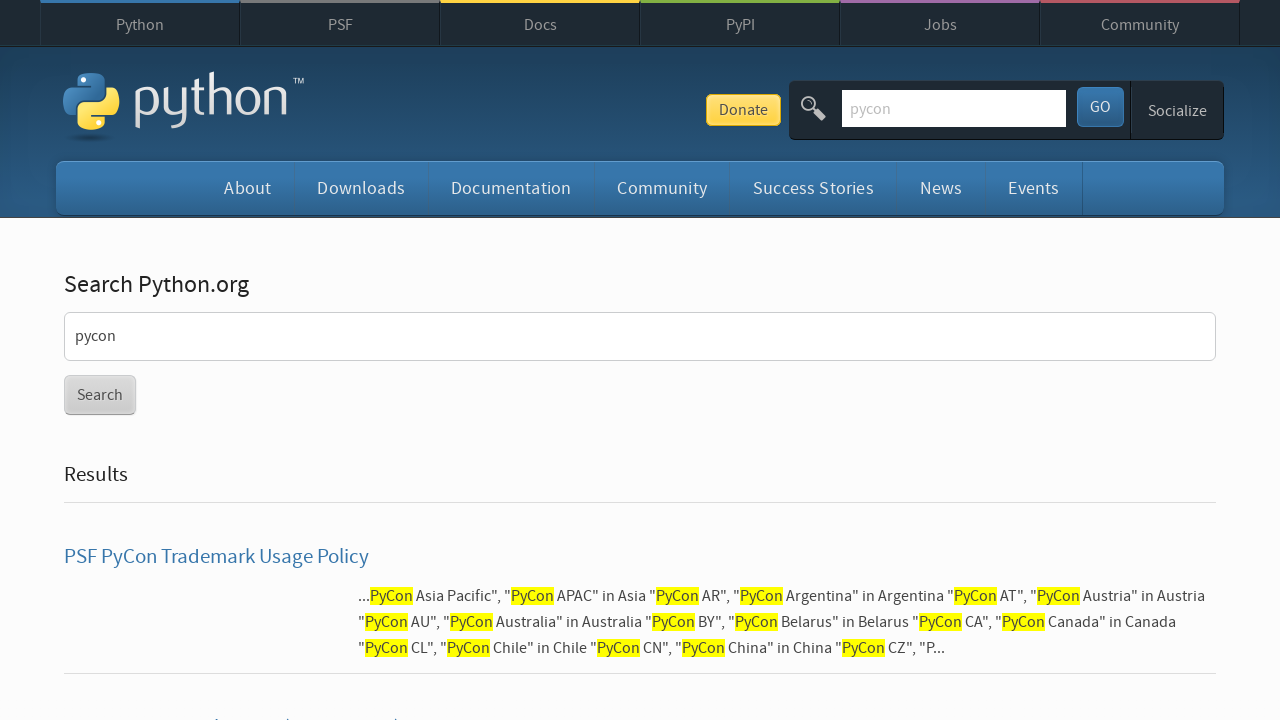

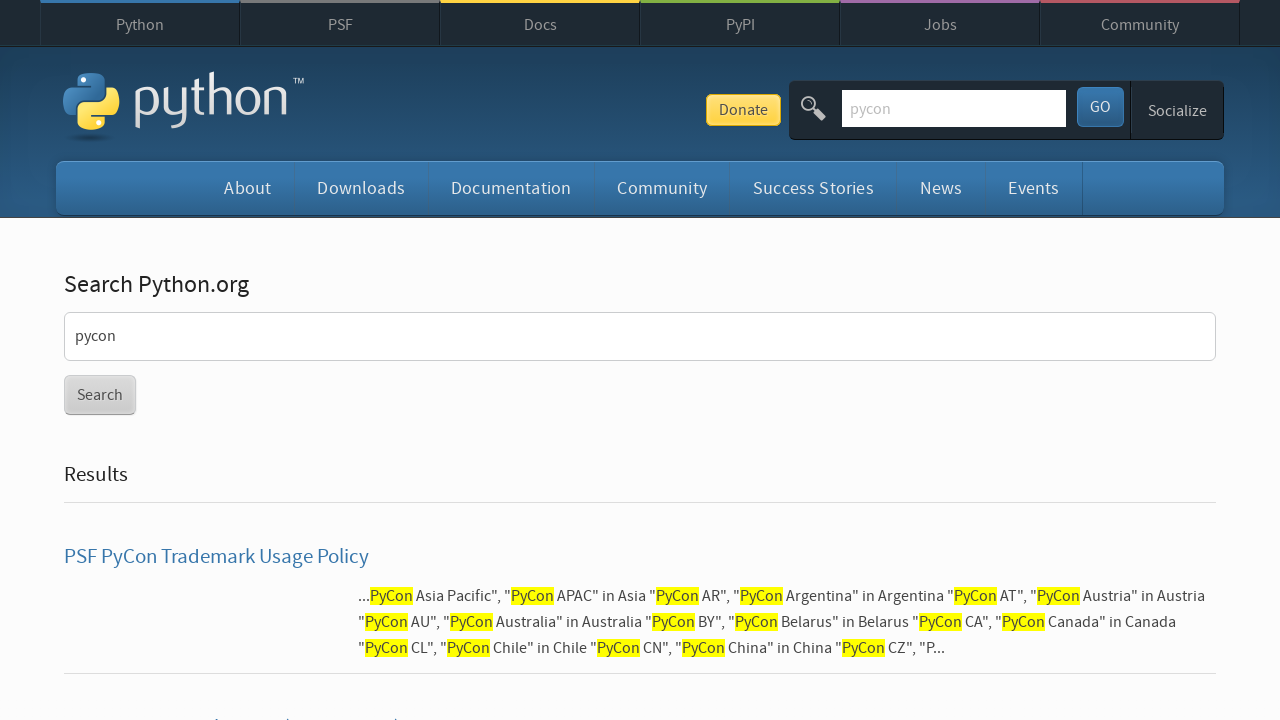